Tests right-click context menu functionality and selecting an option

Starting URL: http://swisnl.github.io/jQuery-contextMenu/demo.html

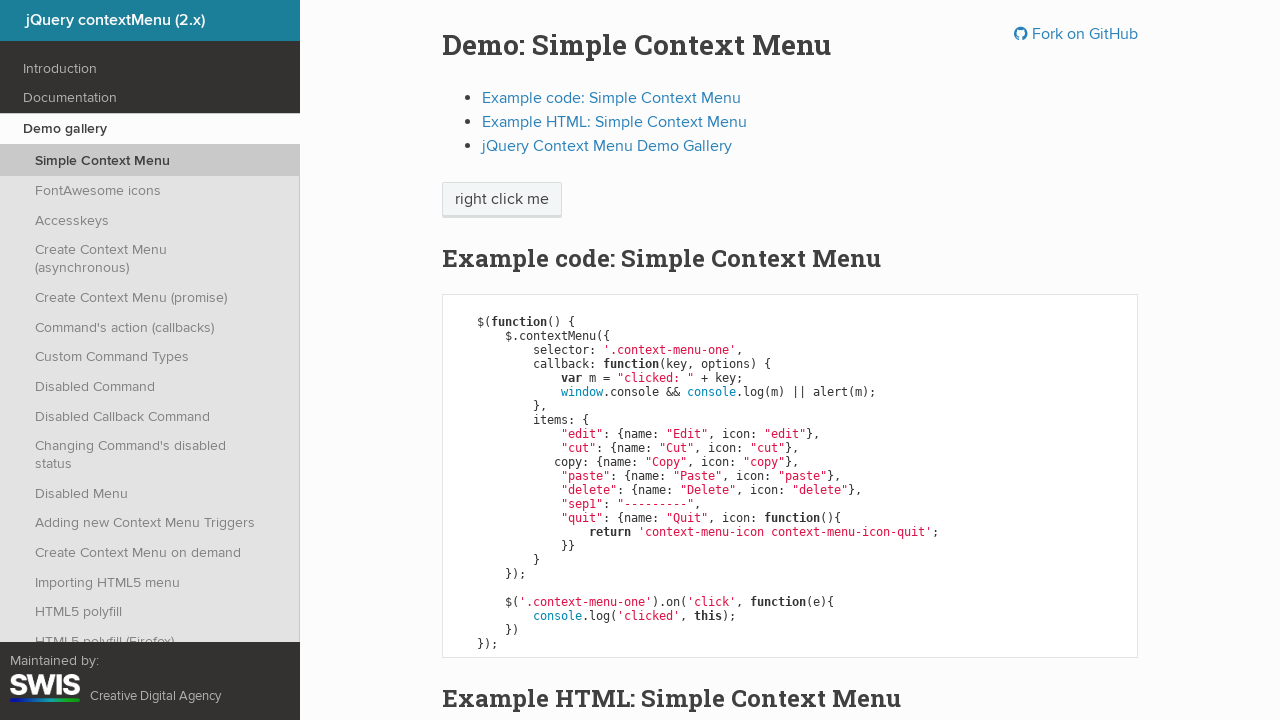

Right-clicked on 'right click me' element to open context menu at (502, 200) on //span[text()='right click me']
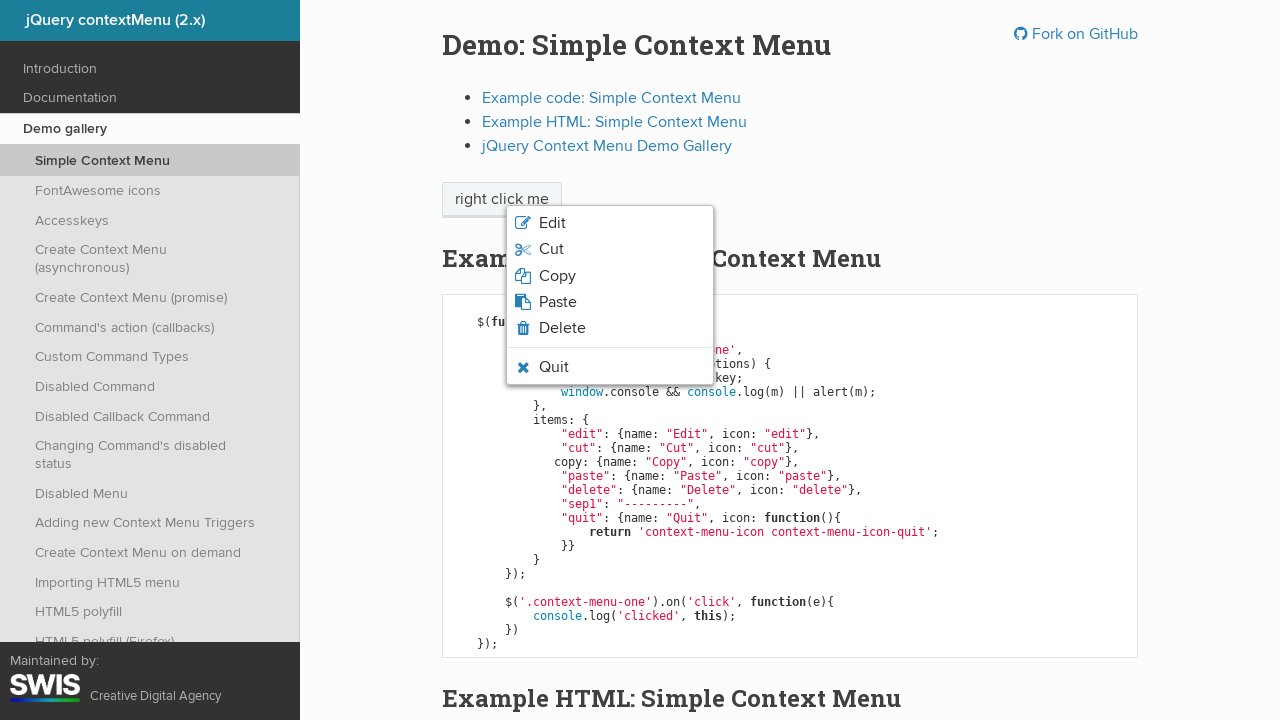

Hovered over 'Quit' option in context menu at (554, 367) on xpath=//span[text()='Quit']
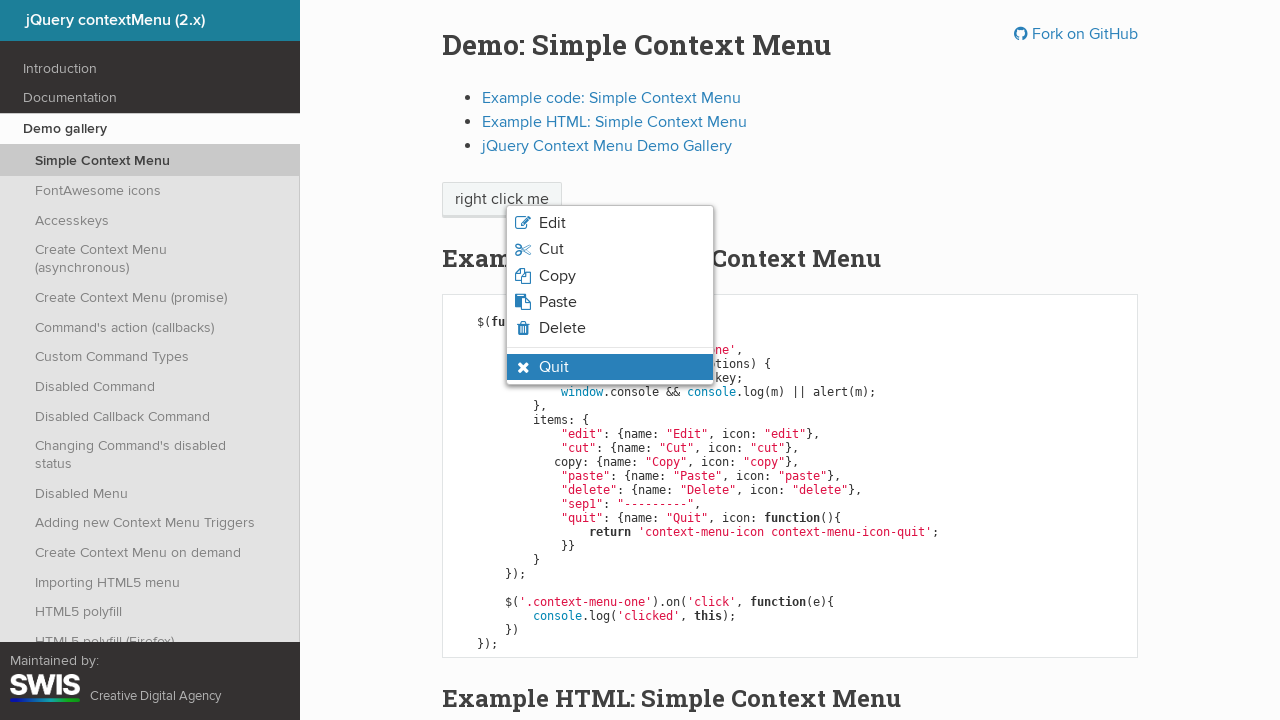

Clicked on 'Quit' option from context menu at (554, 367) on xpath=//span[text()='Quit']
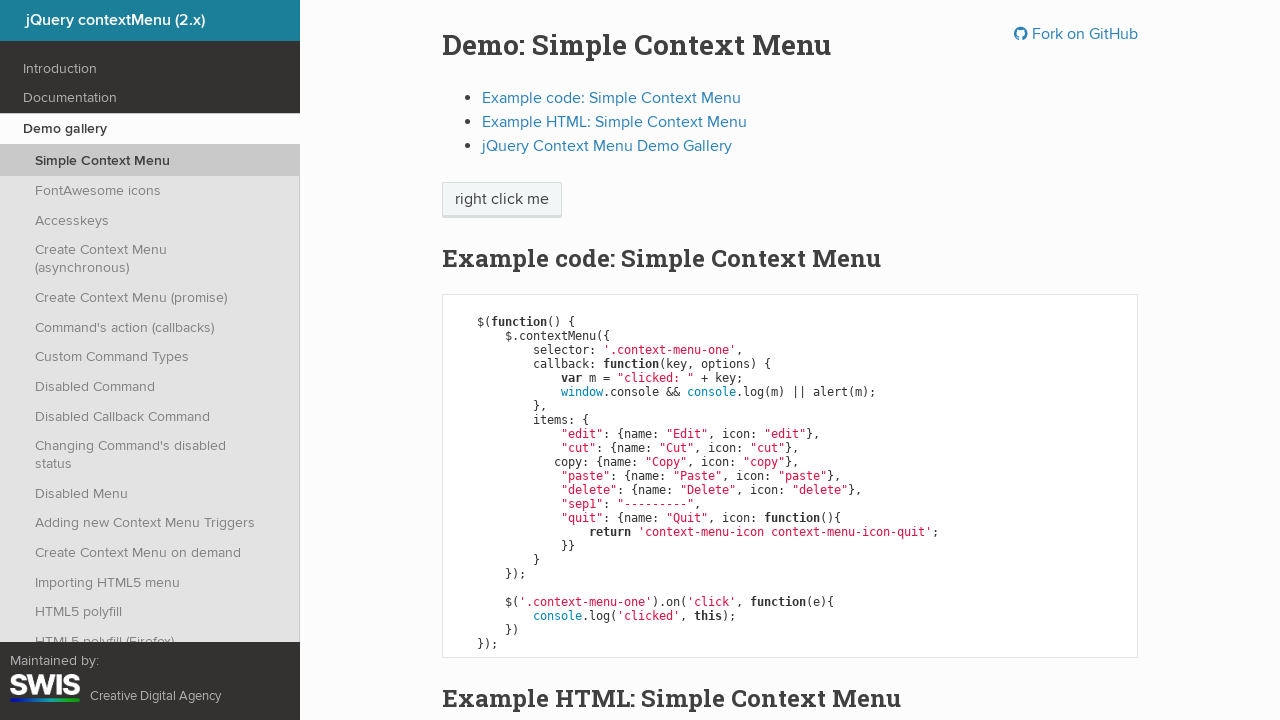

Set up dialog handler to accept alerts
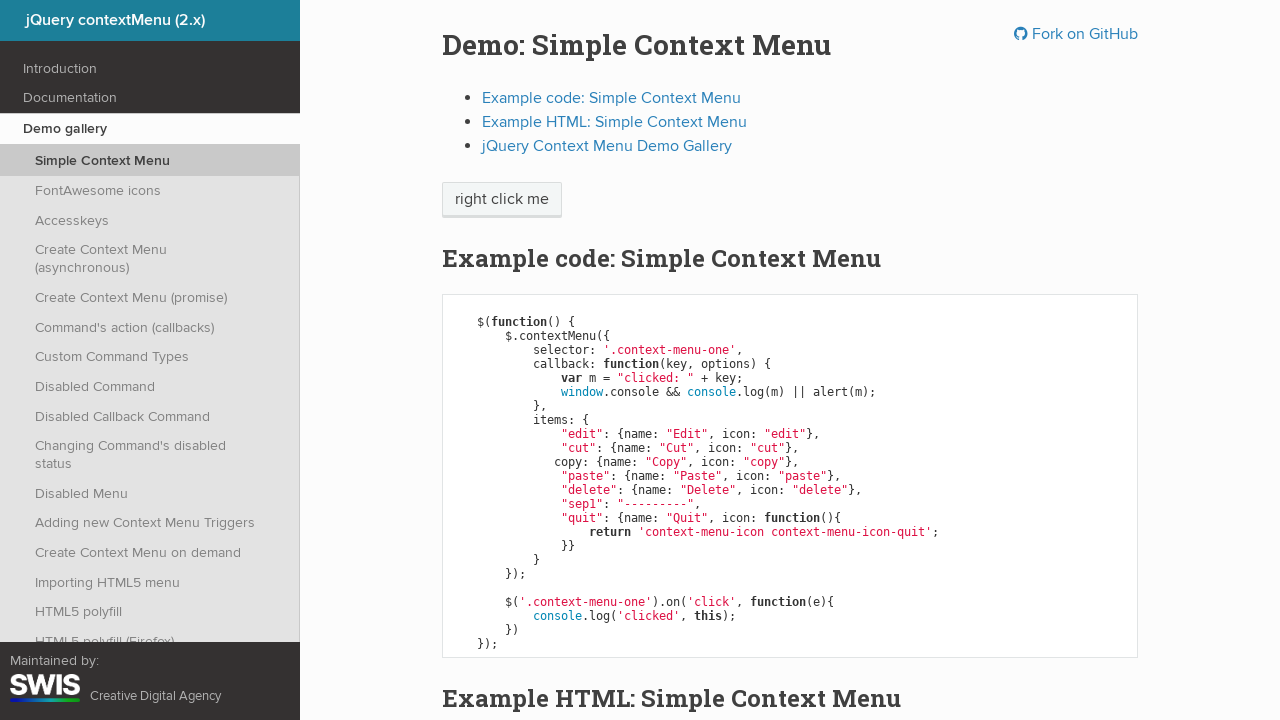

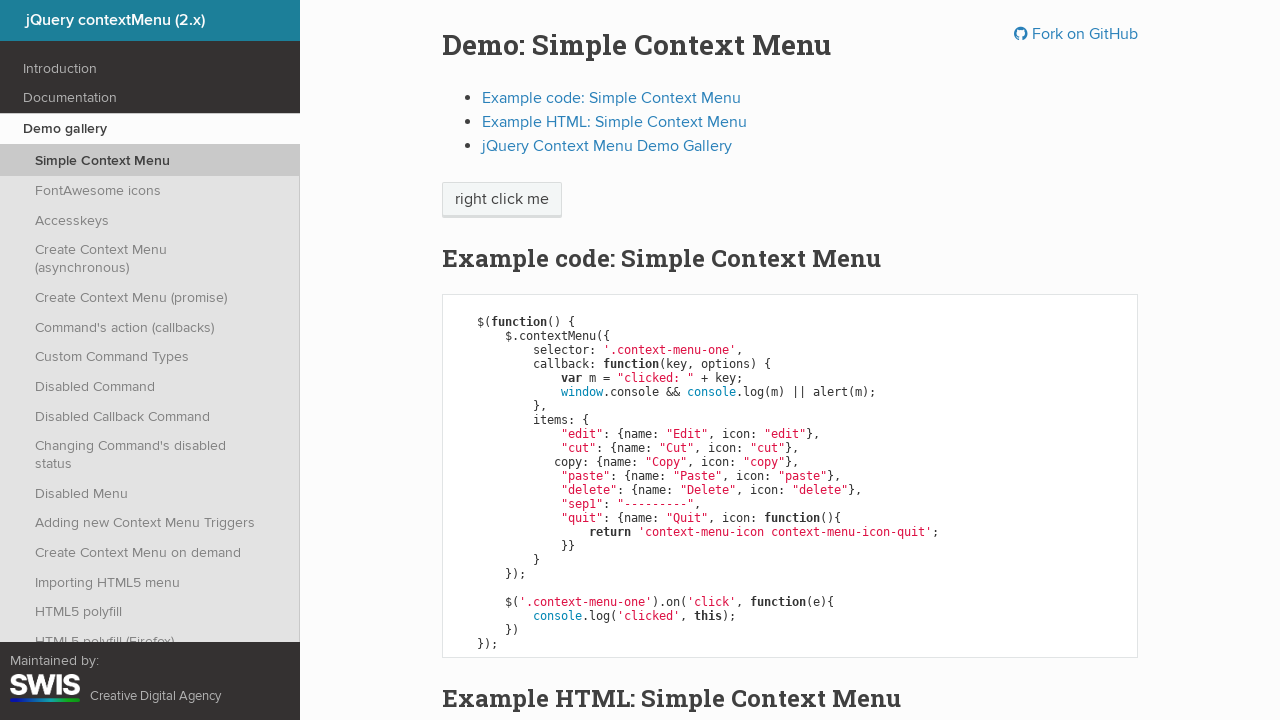